Basic browser automation test that navigates to Rahul Shetty Academy website and verifies the page loads by checking title and URL are present

Starting URL: https://rahulshettyacademy.com

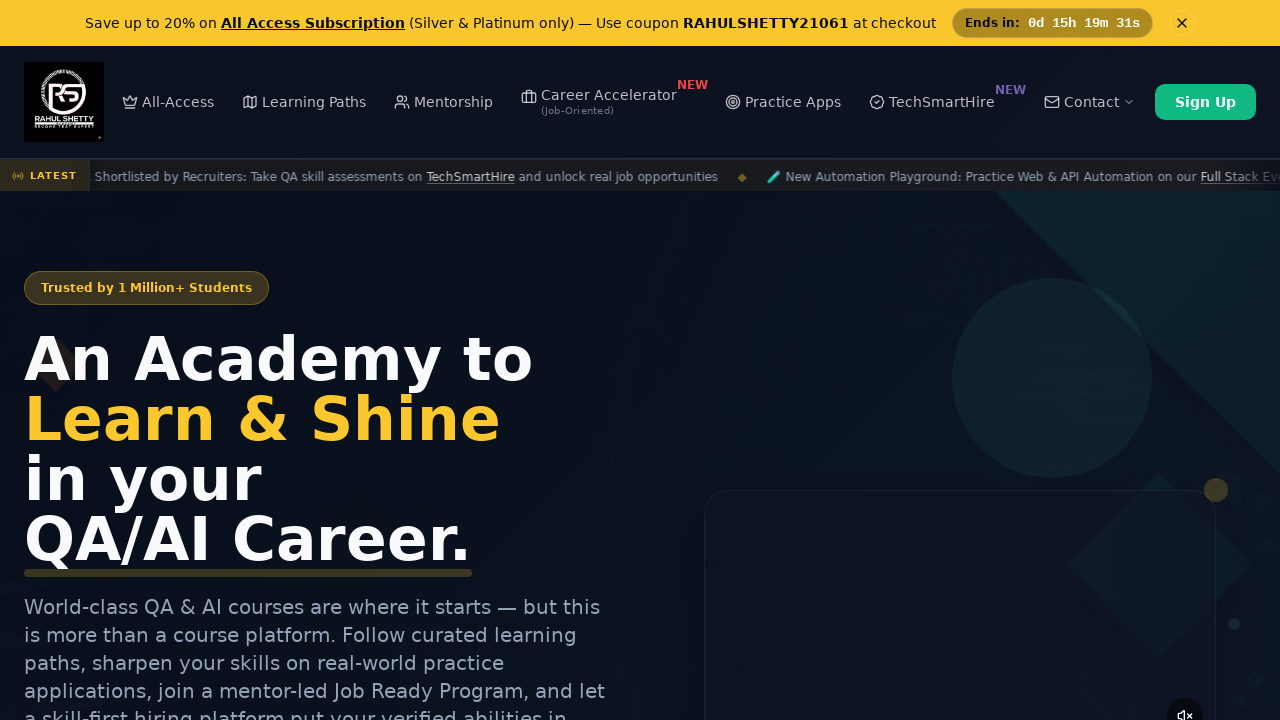

Waited for page to reach domcontentloaded state
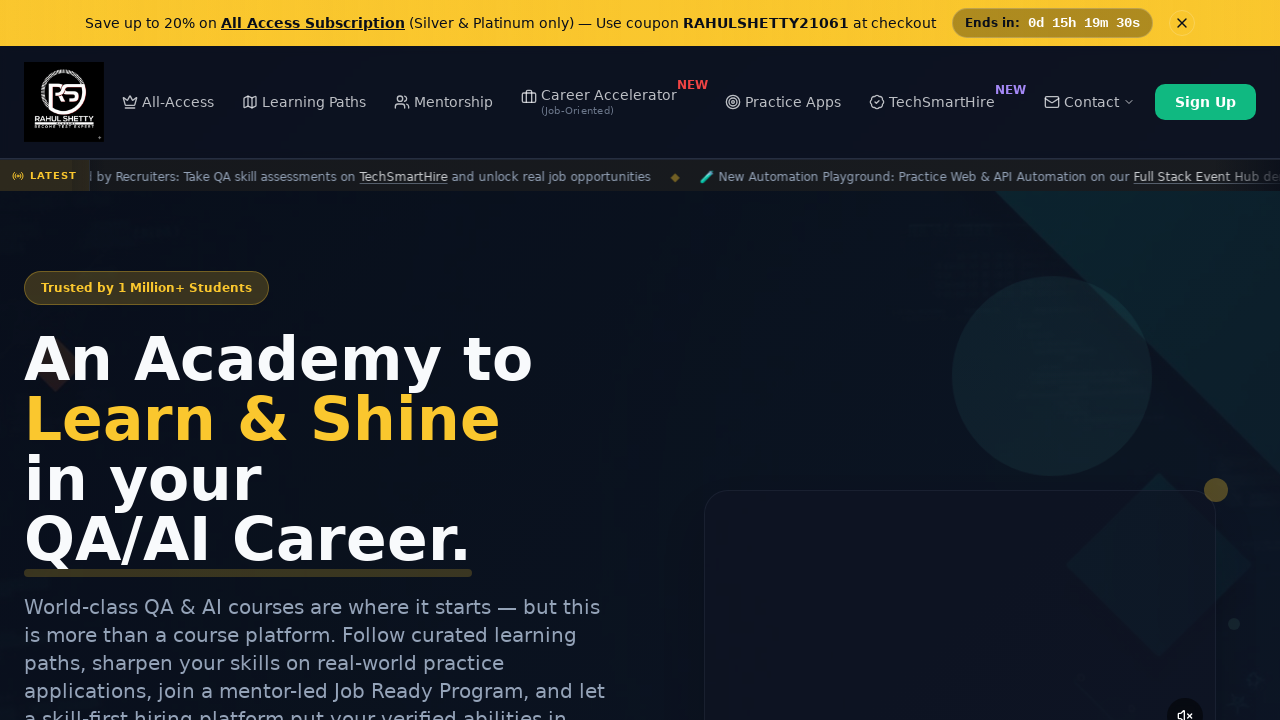

Retrieved page title
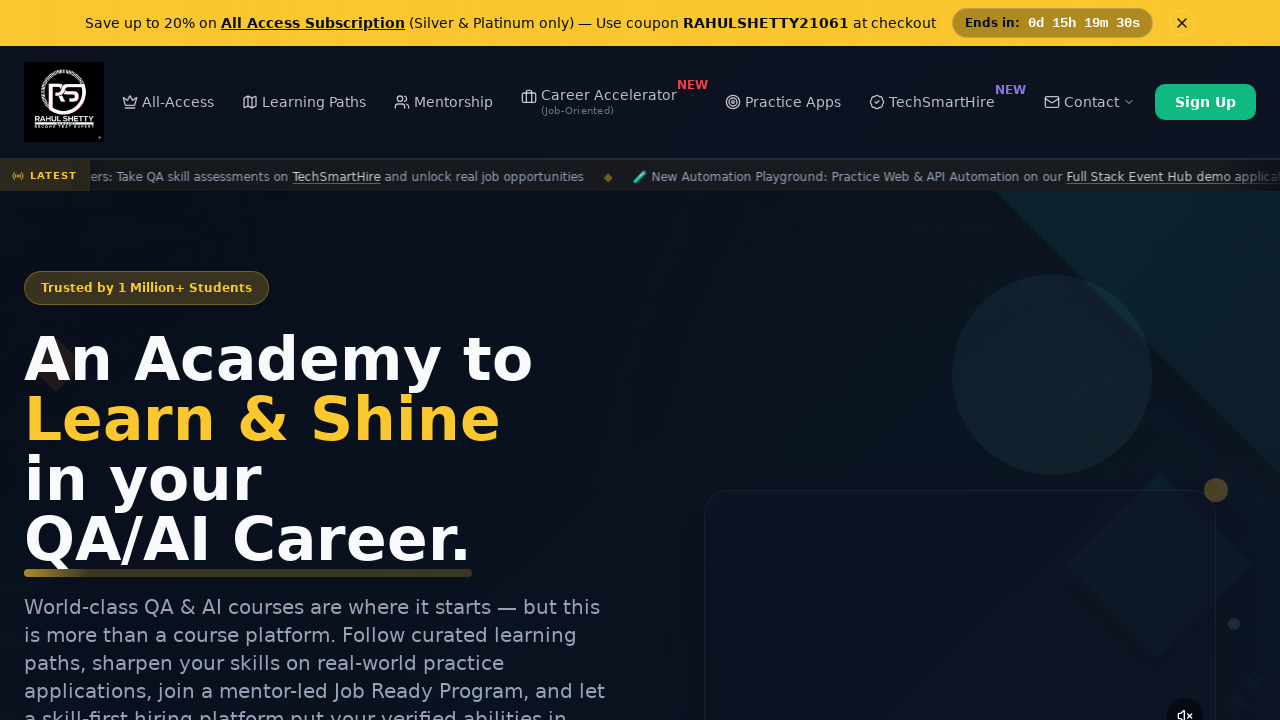

Verified page title is not empty
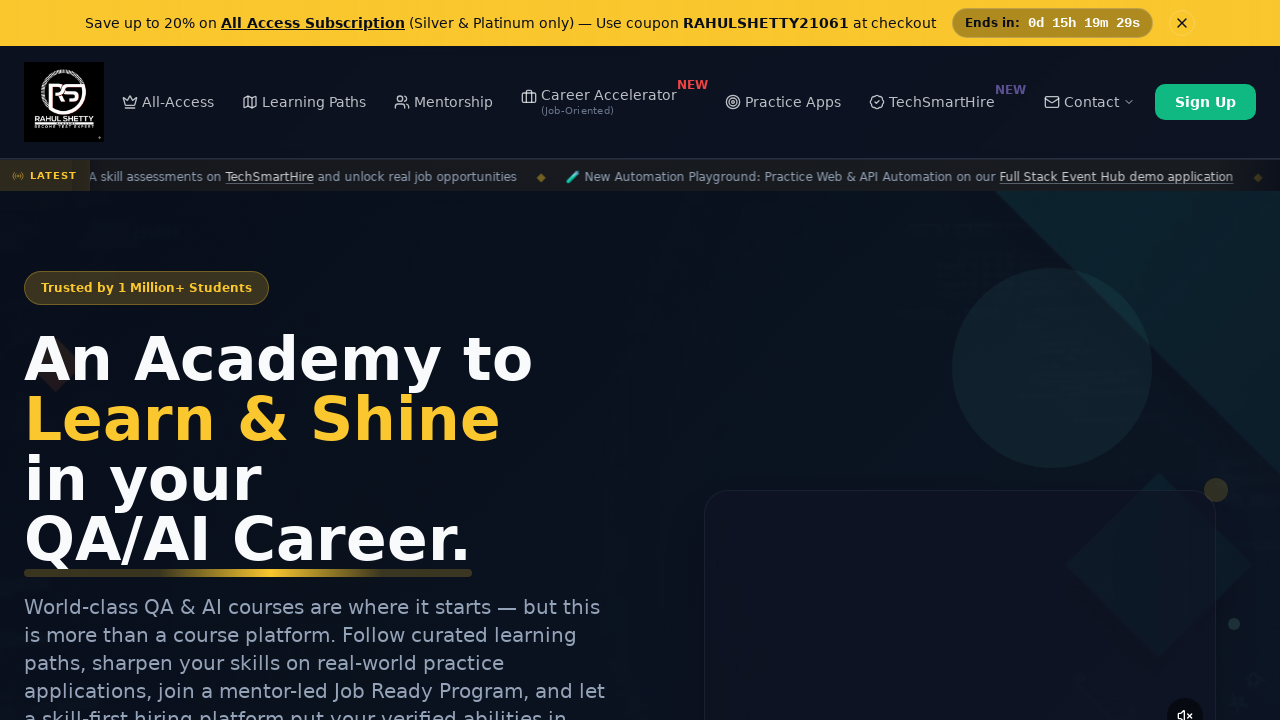

Retrieved current page URL
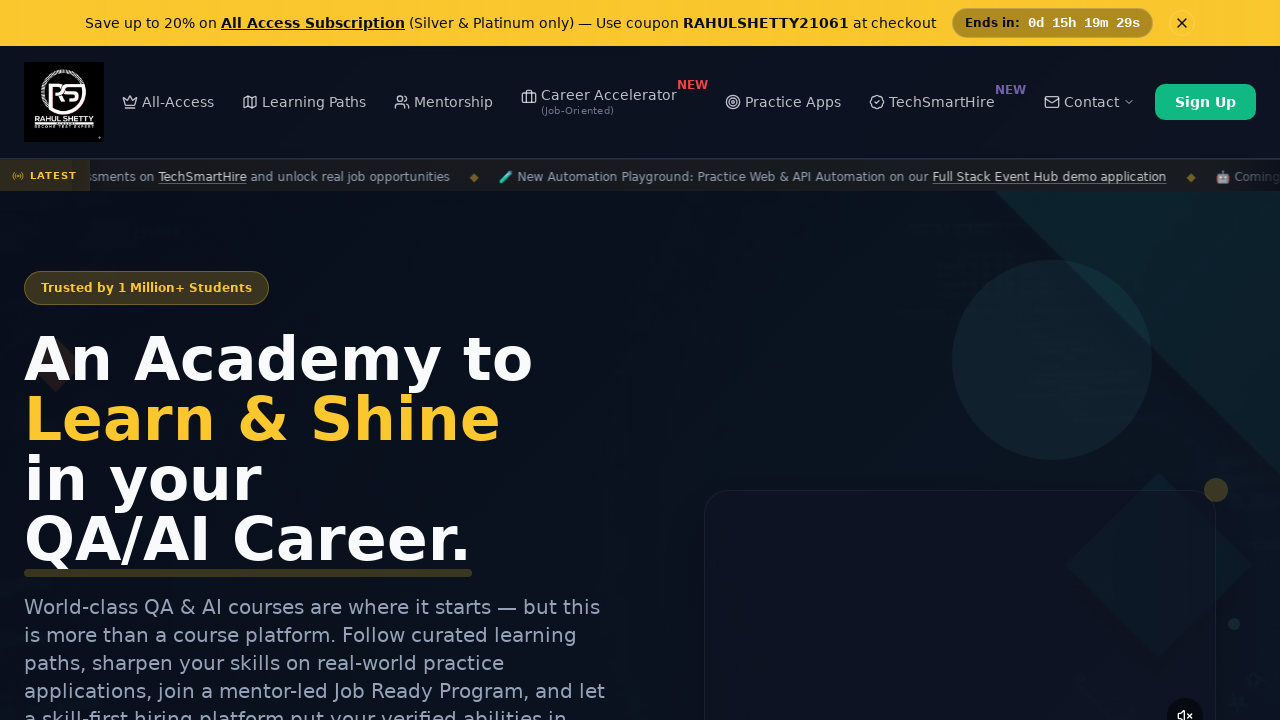

Verified URL contains rahulshettyacademy.com
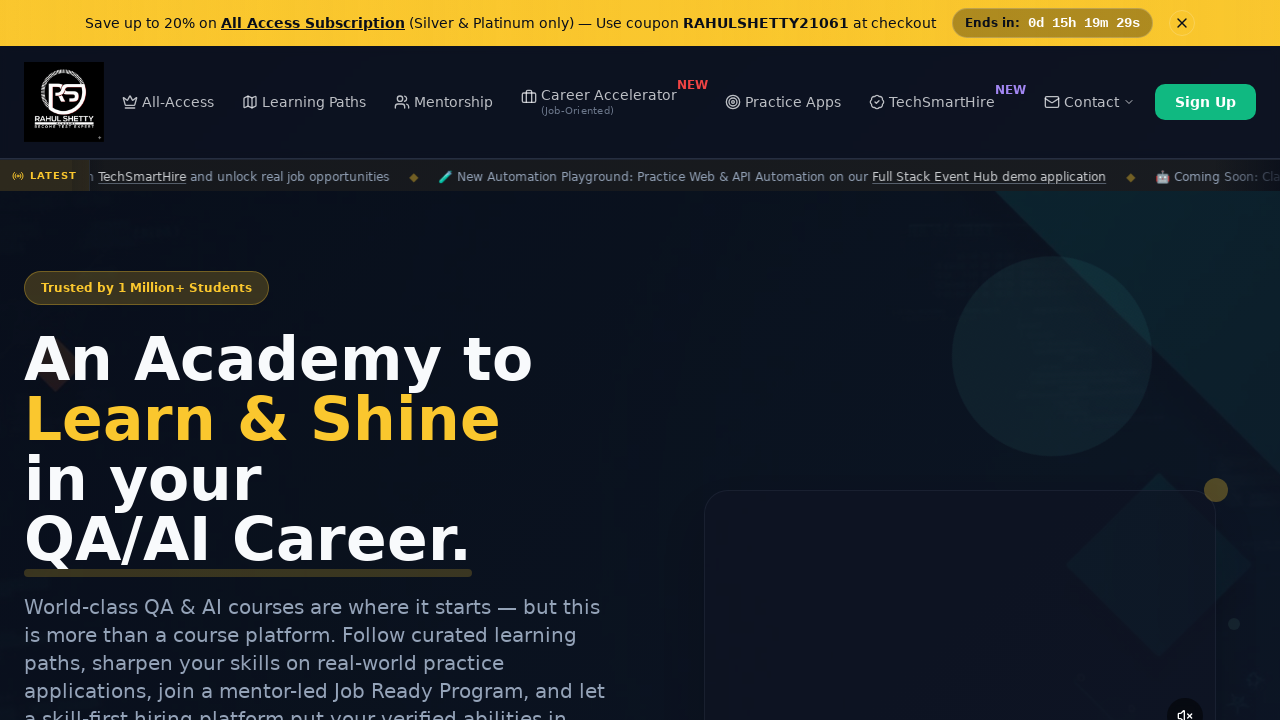

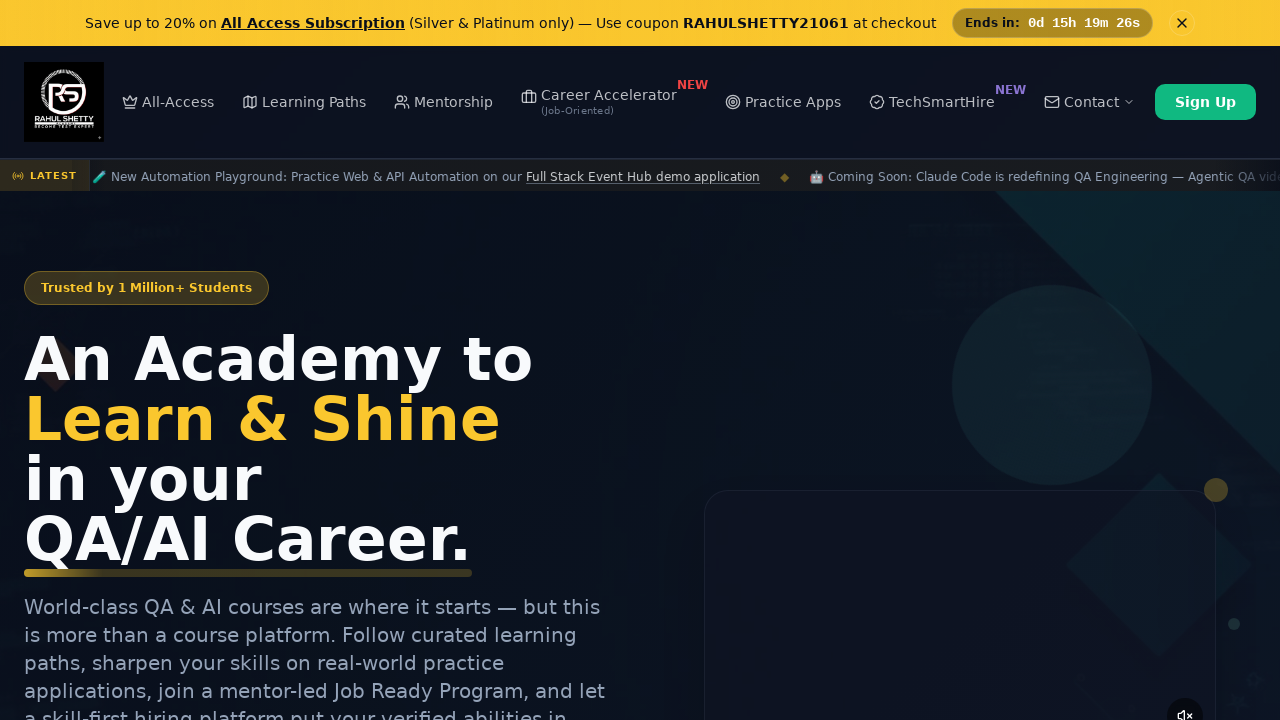